Tests nested iframe handling by navigating through UI elements, switching between frames, extracting default values from parent frame, and filling a form in nested iframes

Starting URL: https://demoapps.qspiders.com/

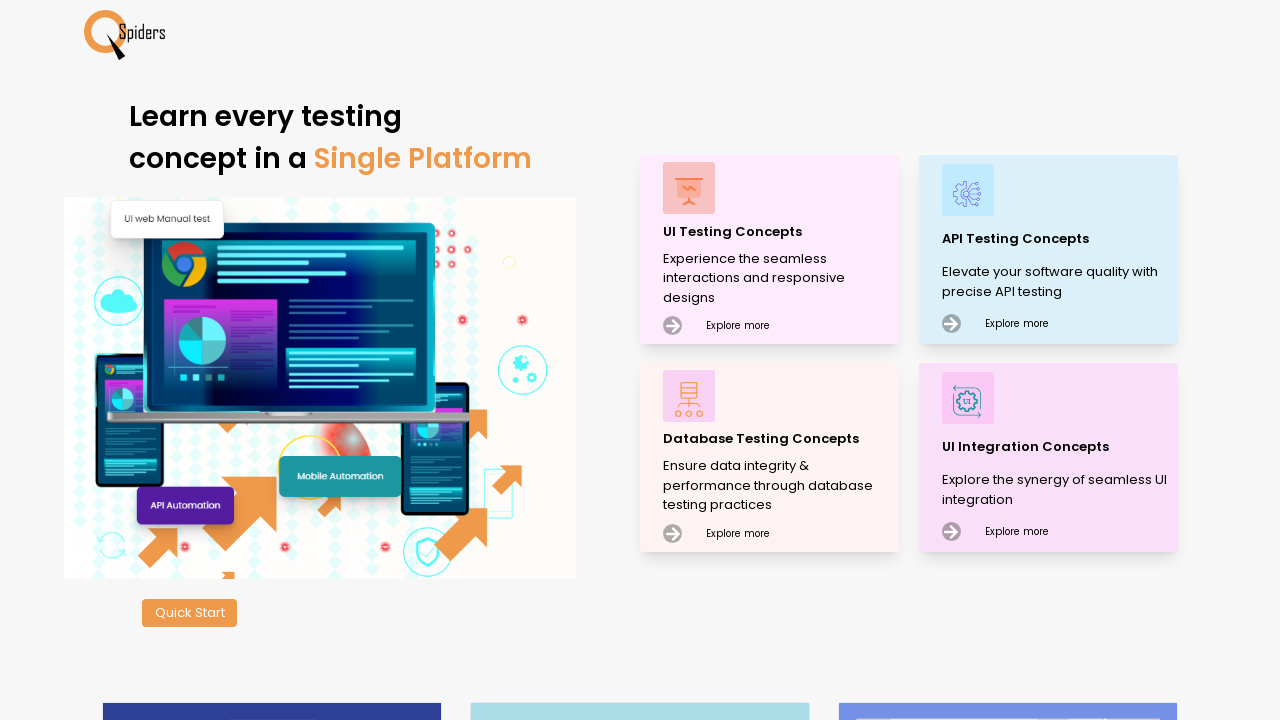

Clicked on UI Testing Concepts at (778, 232) on xpath=//p[text()='UI Testing Concepts']
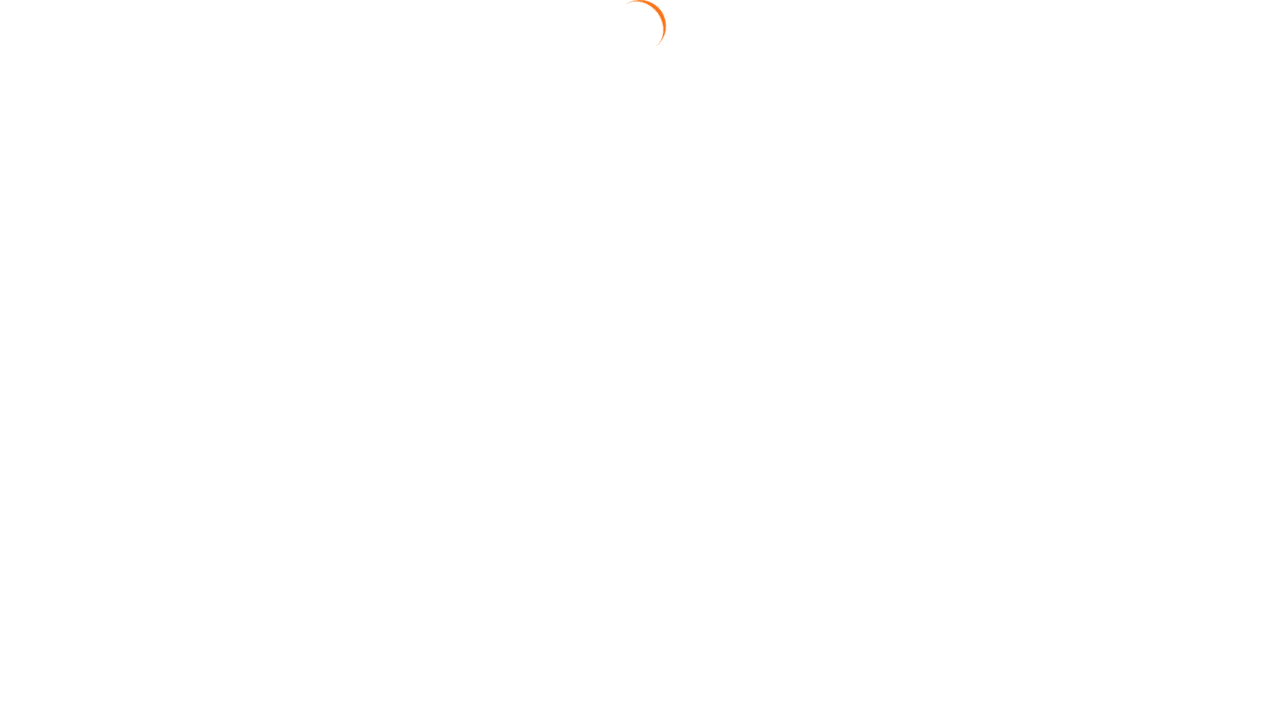

Waited for UI Testing Concepts page to load
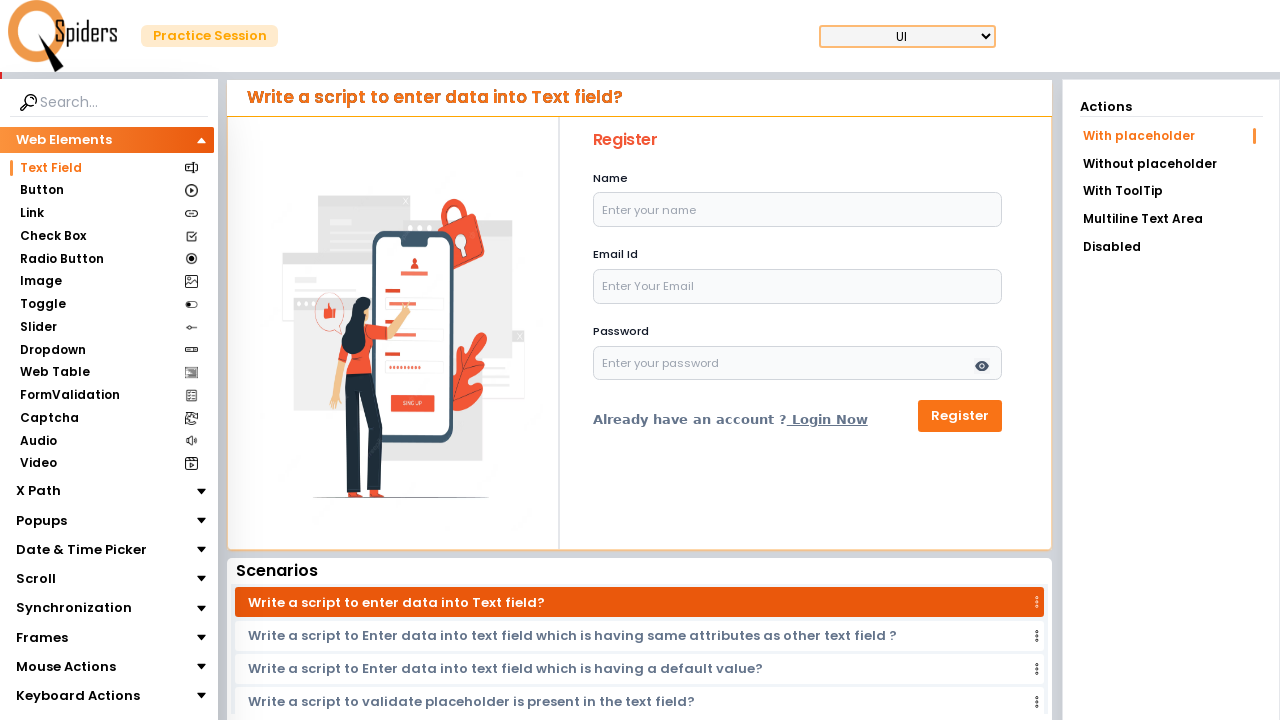

Clicked on Frames section at (42, 637) on xpath=//section[text()='Frames']
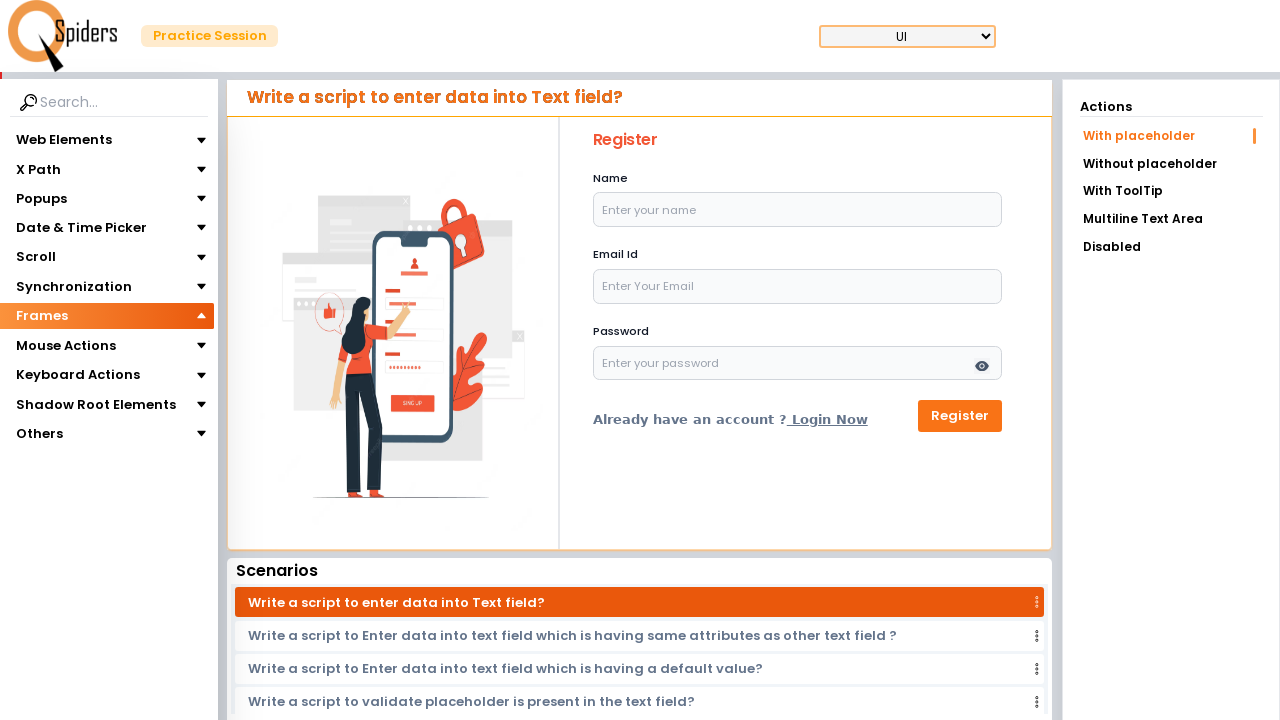

Waited for Frames section to load
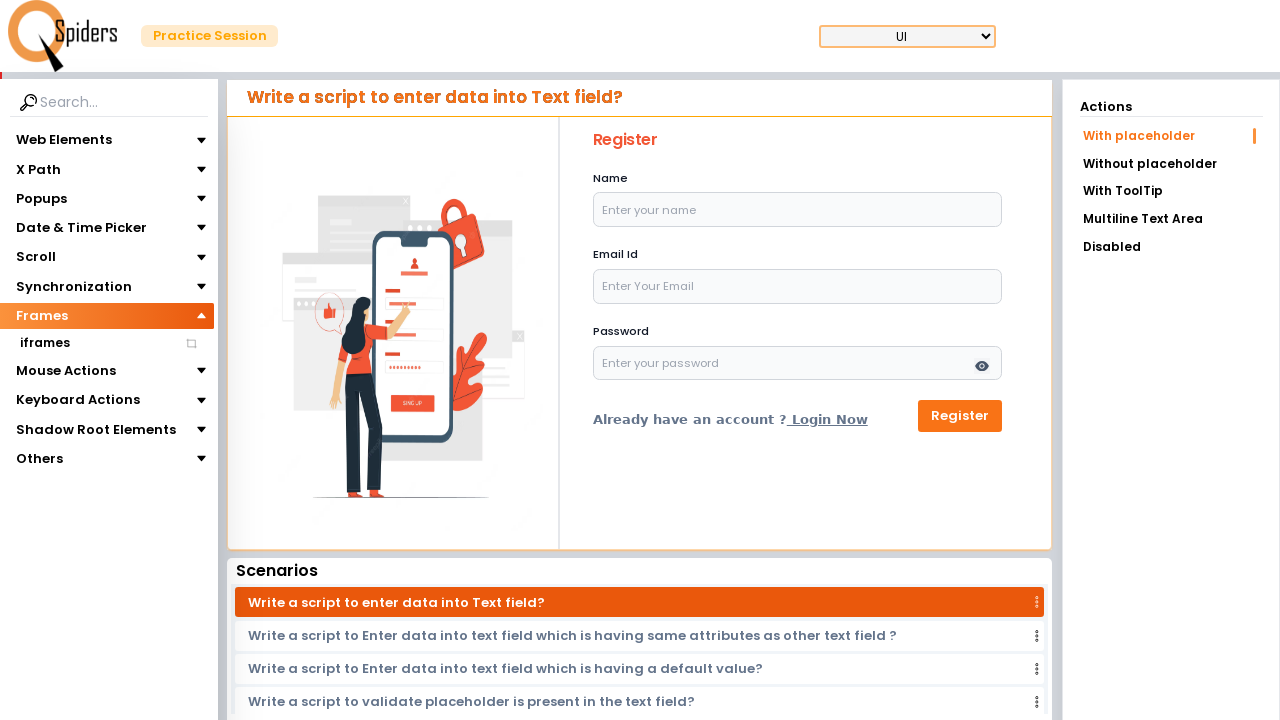

Clicked on iframes section at (44, 343) on xpath=//section[text()='iframes']
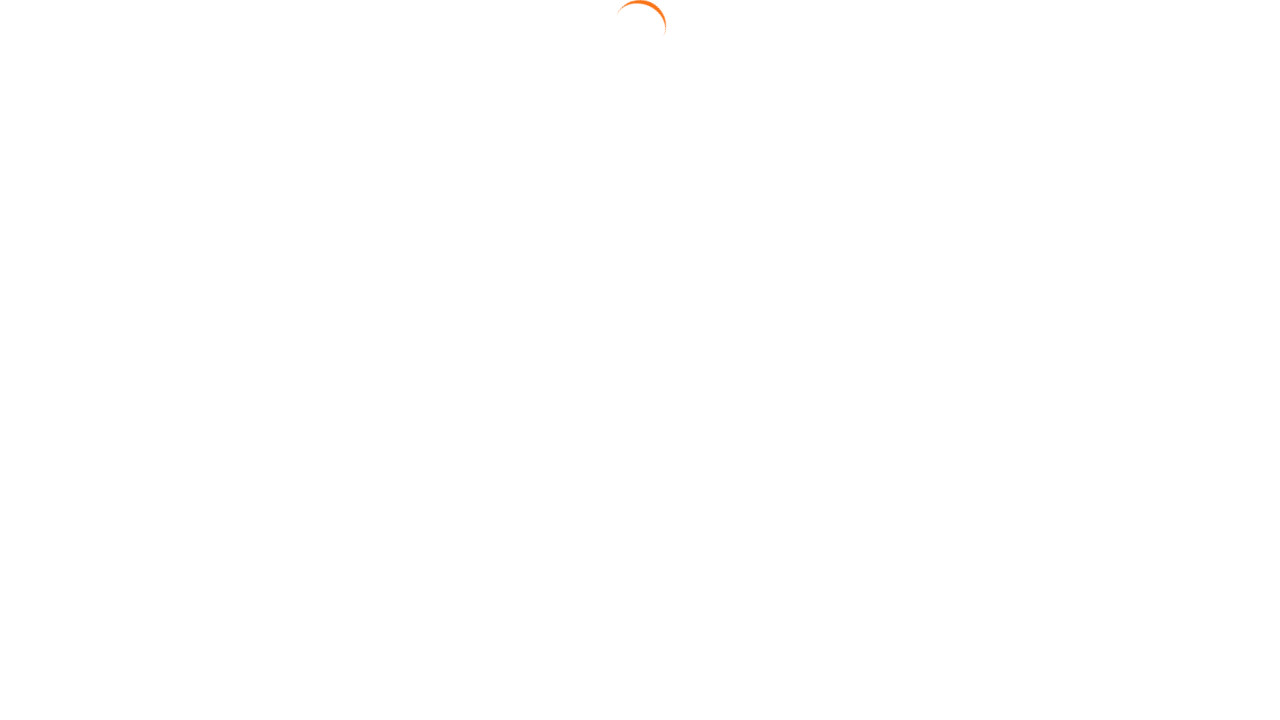

Waited for iframes section to load
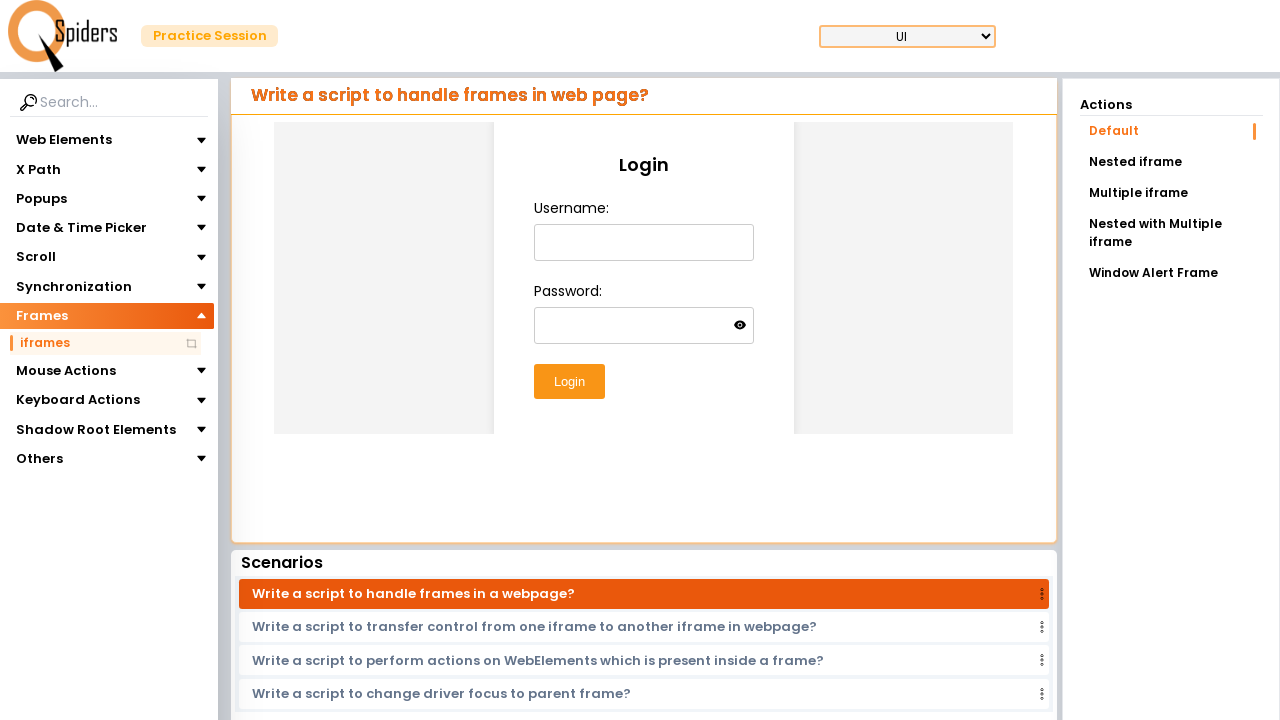

Clicked on Nested iframe link at (1171, 162) on text=Nested iframe
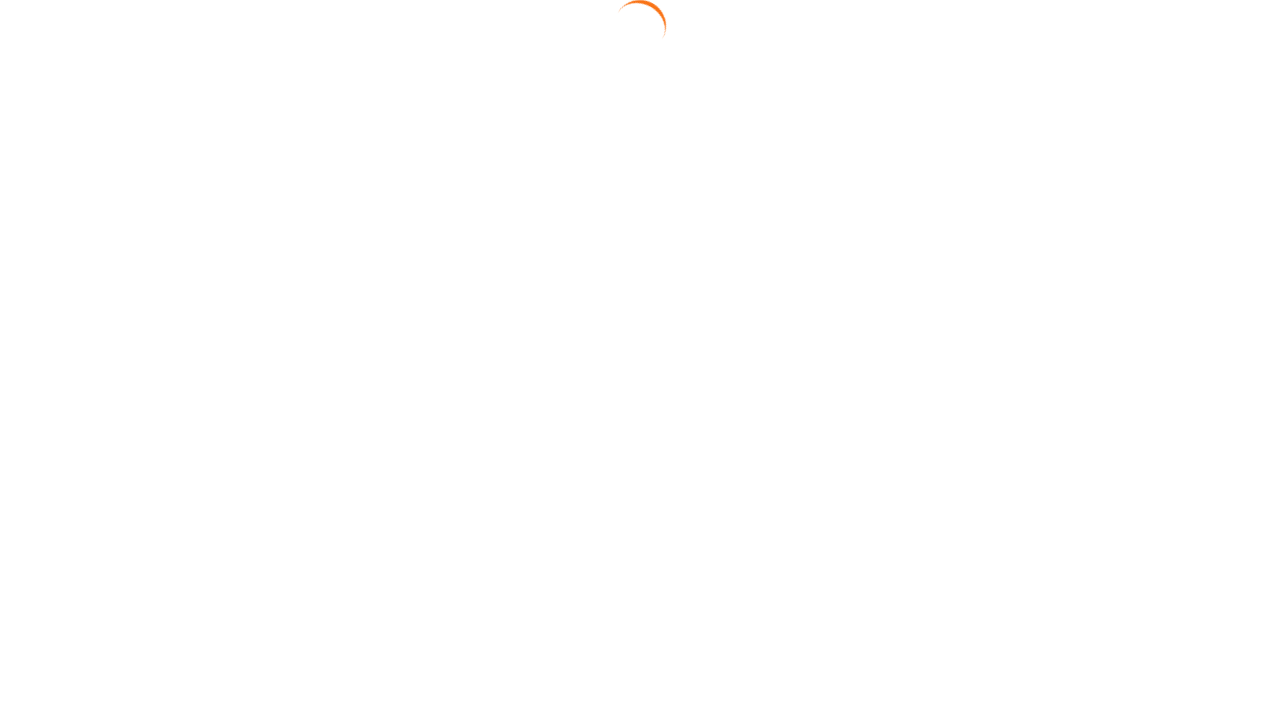

Waited for Nested iframe page to load
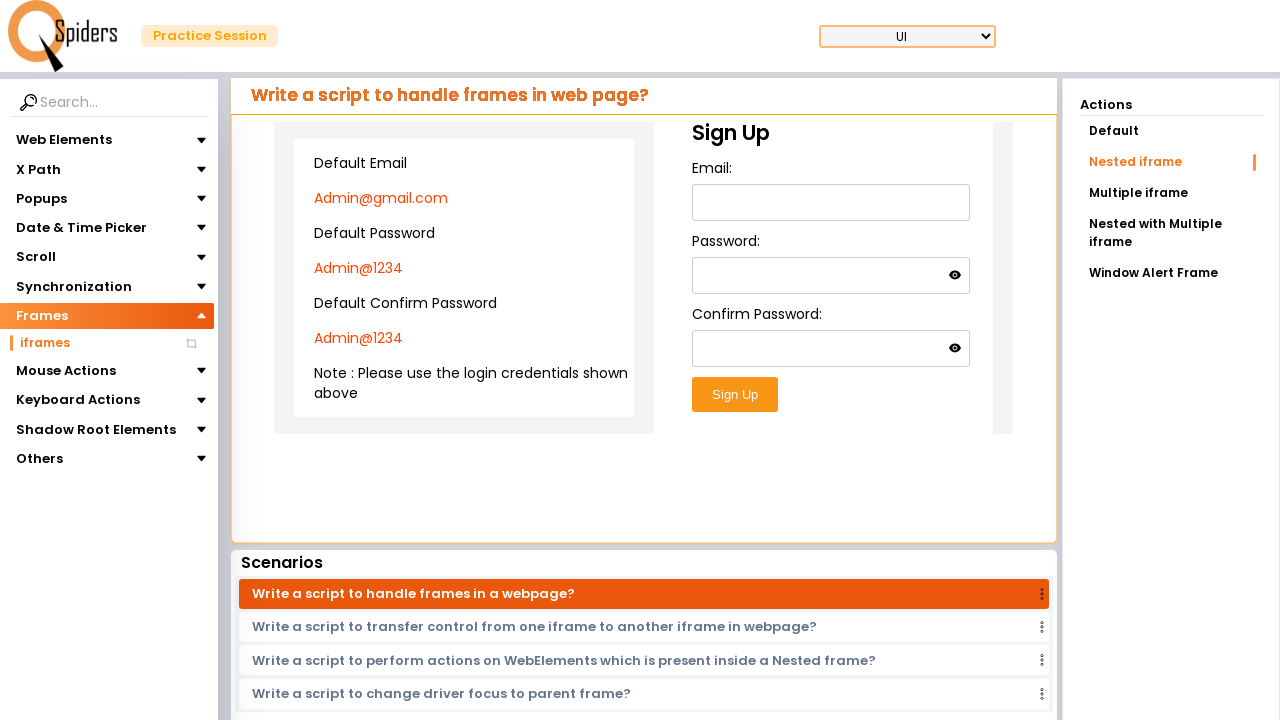

Located first iframe on the page
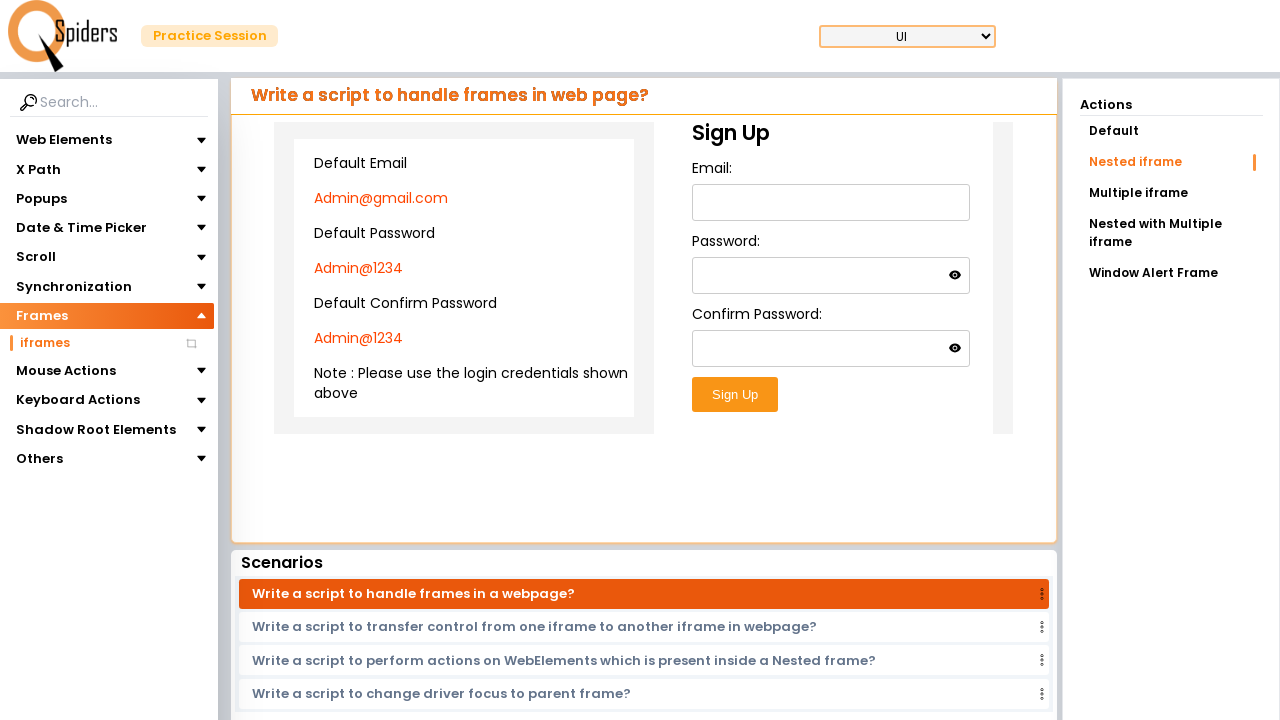

Extracted default email from parent frame
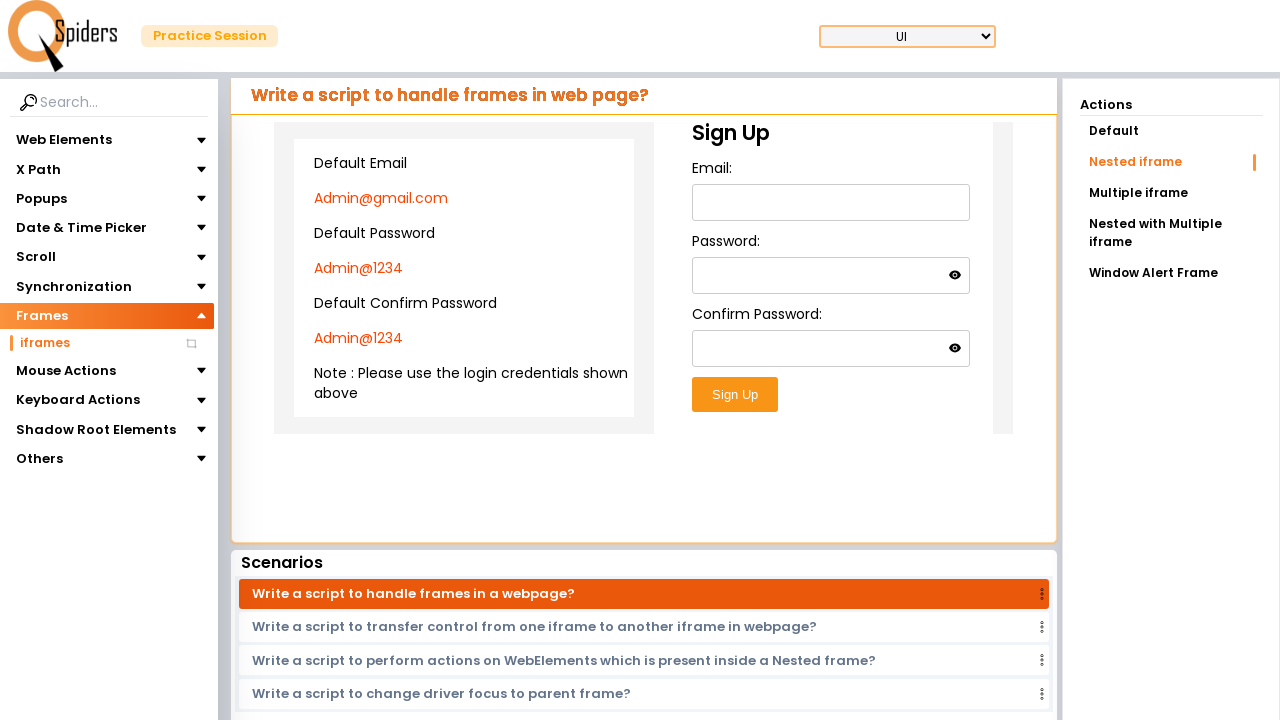

Waited after extracting default email
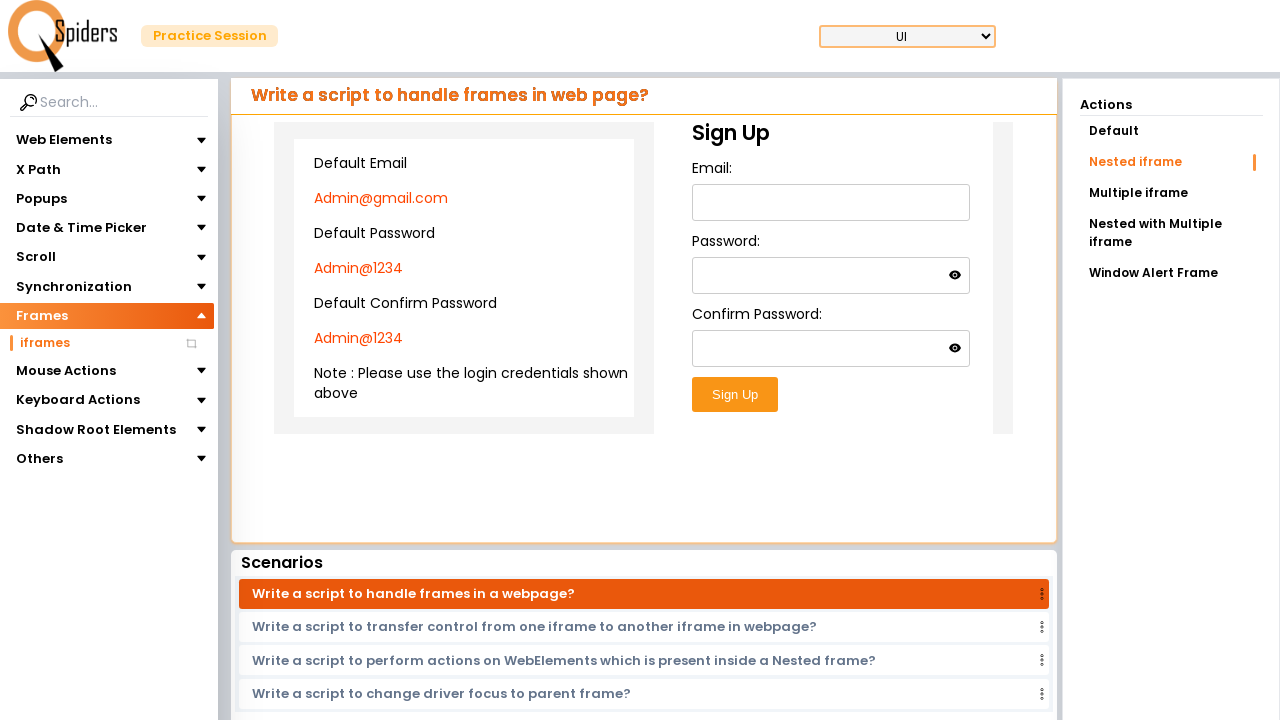

Located nested iframe within first iframe
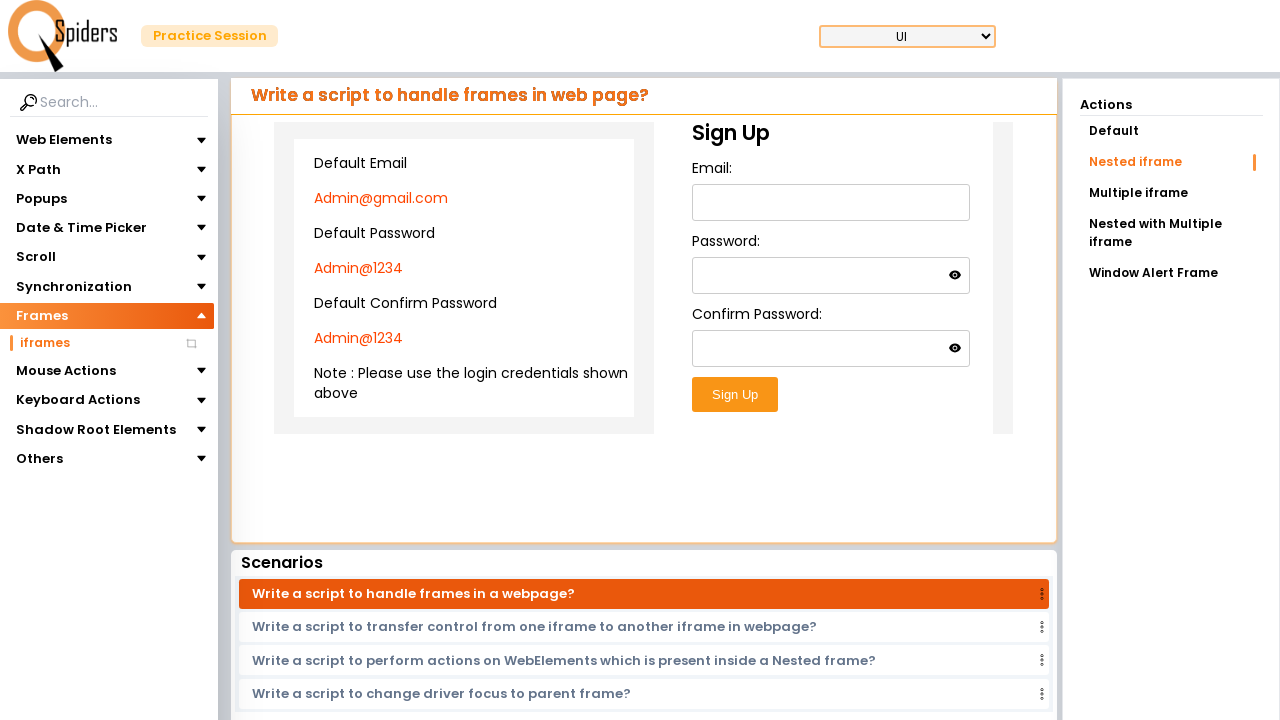

Filled email field in nested iframe with default email on iframe >> nth=0 >> internal:control=enter-frame >> iframe >> nth=0 >> internal:c
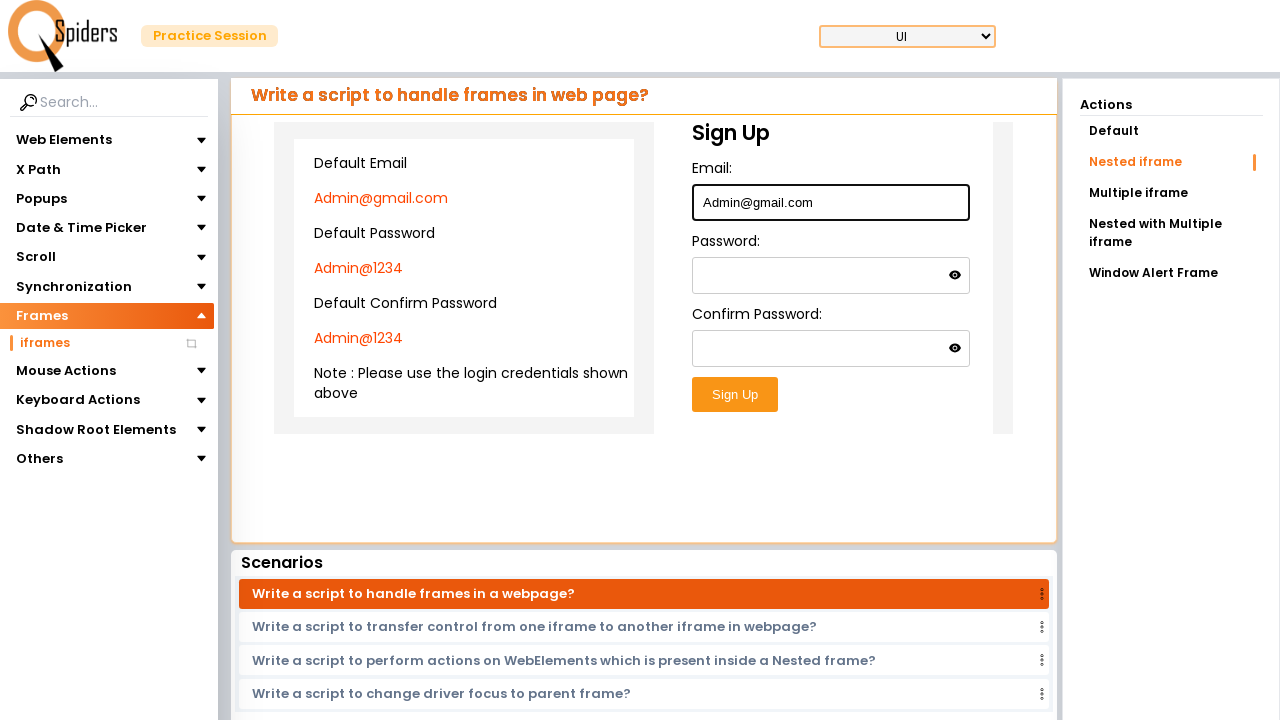

Waited after filling email field
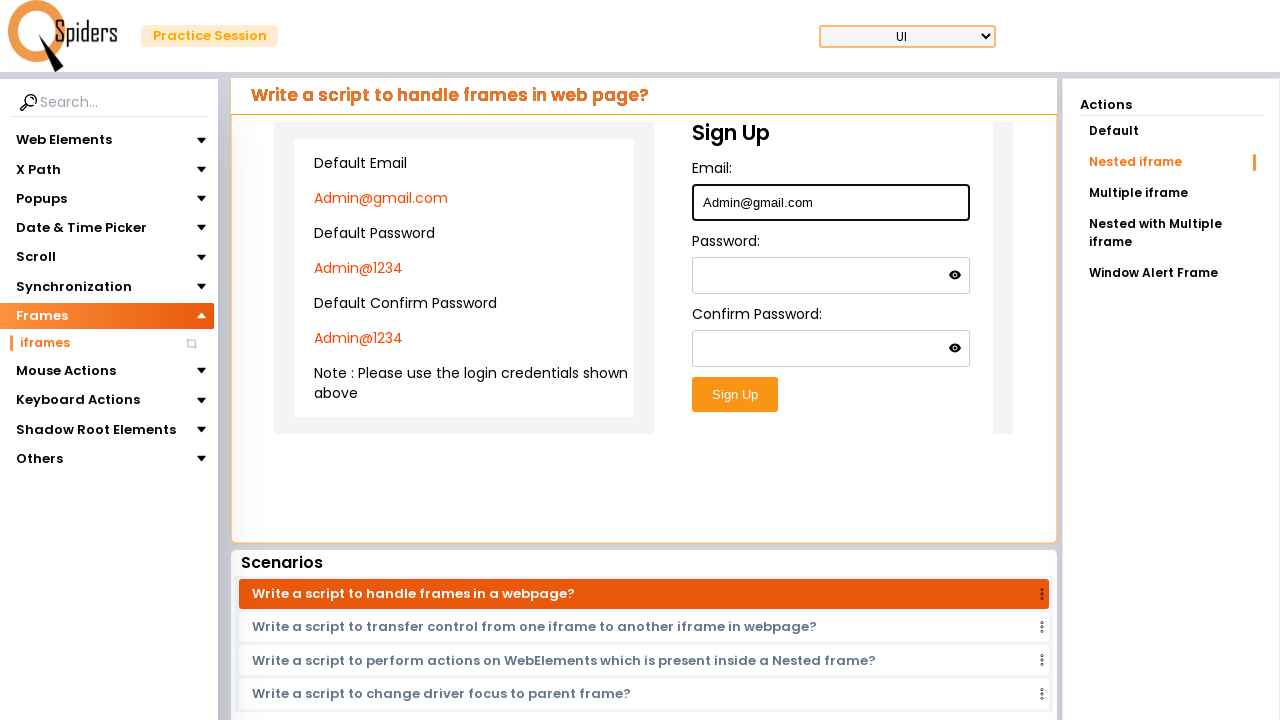

Extracted default password from parent frame
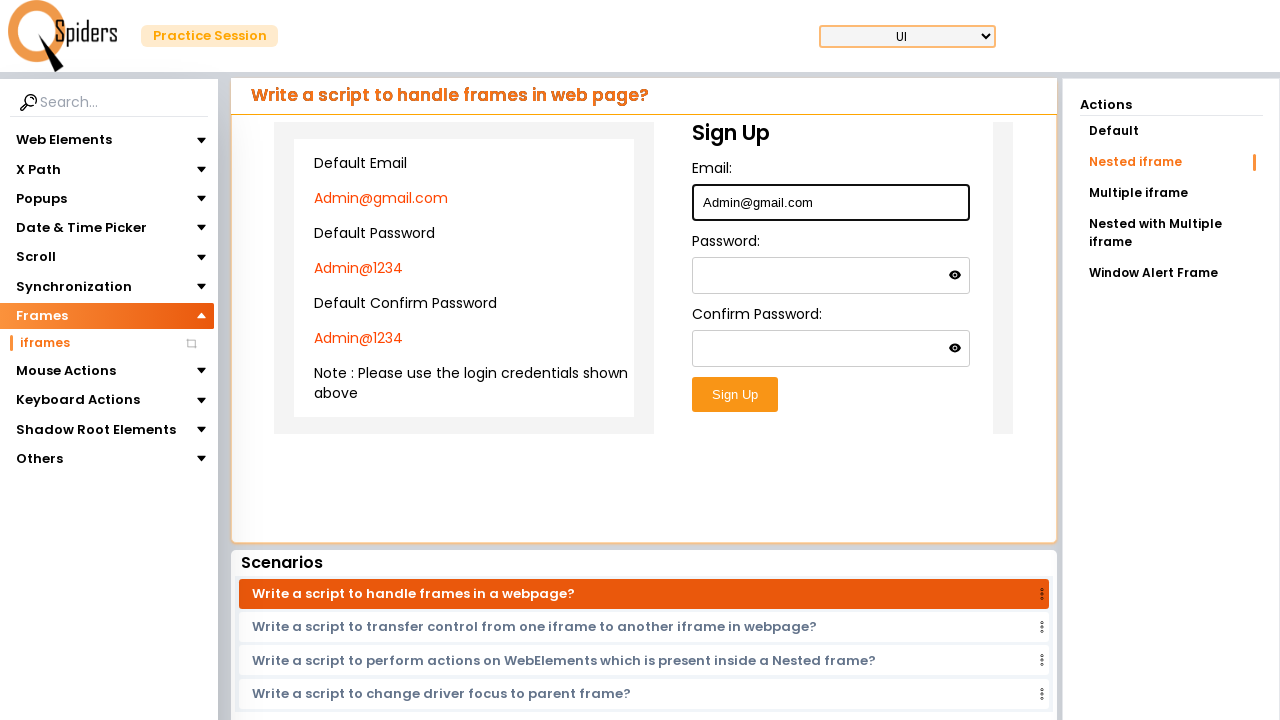

Filled password field in nested iframe with default password on iframe >> nth=0 >> internal:control=enter-frame >> iframe >> nth=0 >> internal:c
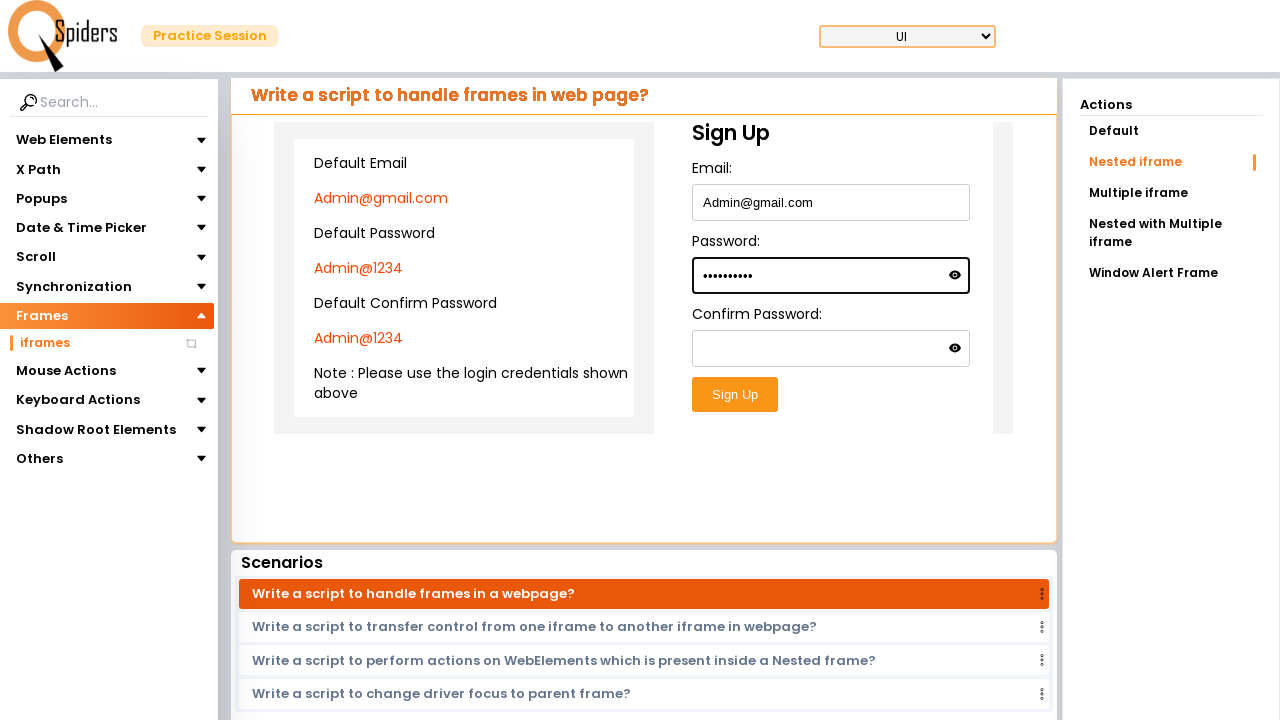

Waited after filling password field
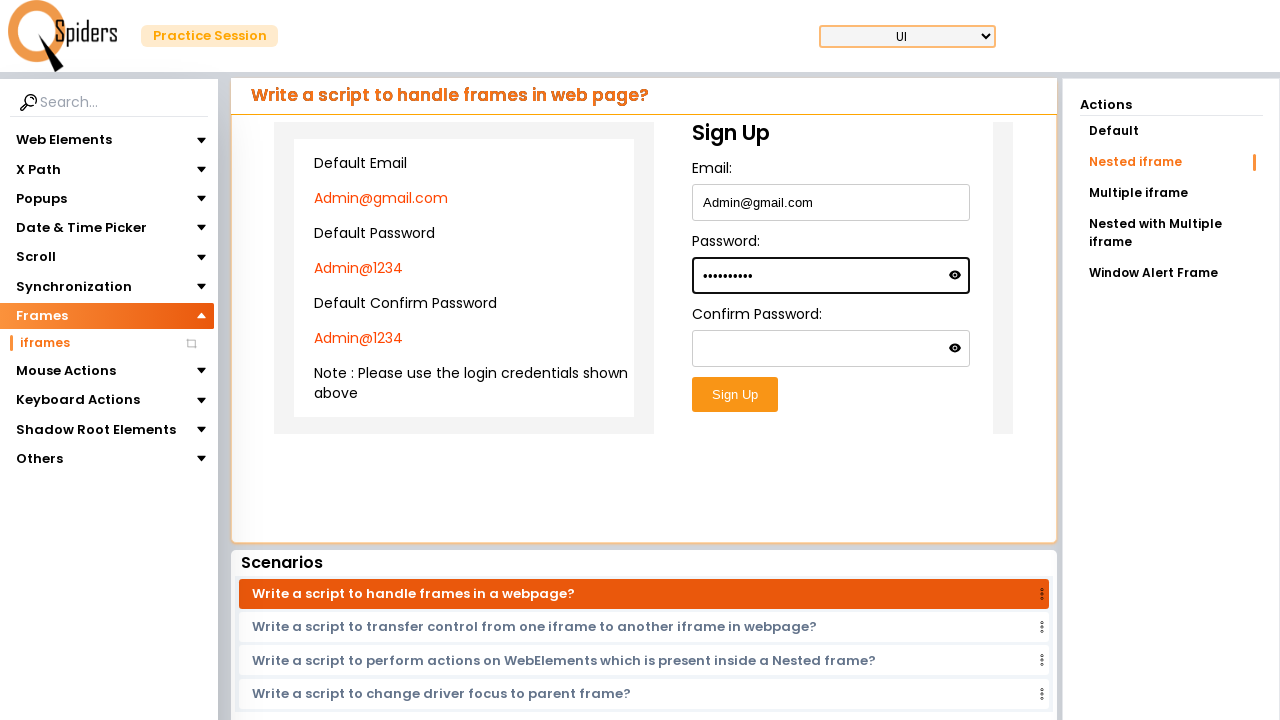

Extracted default confirm password from parent frame
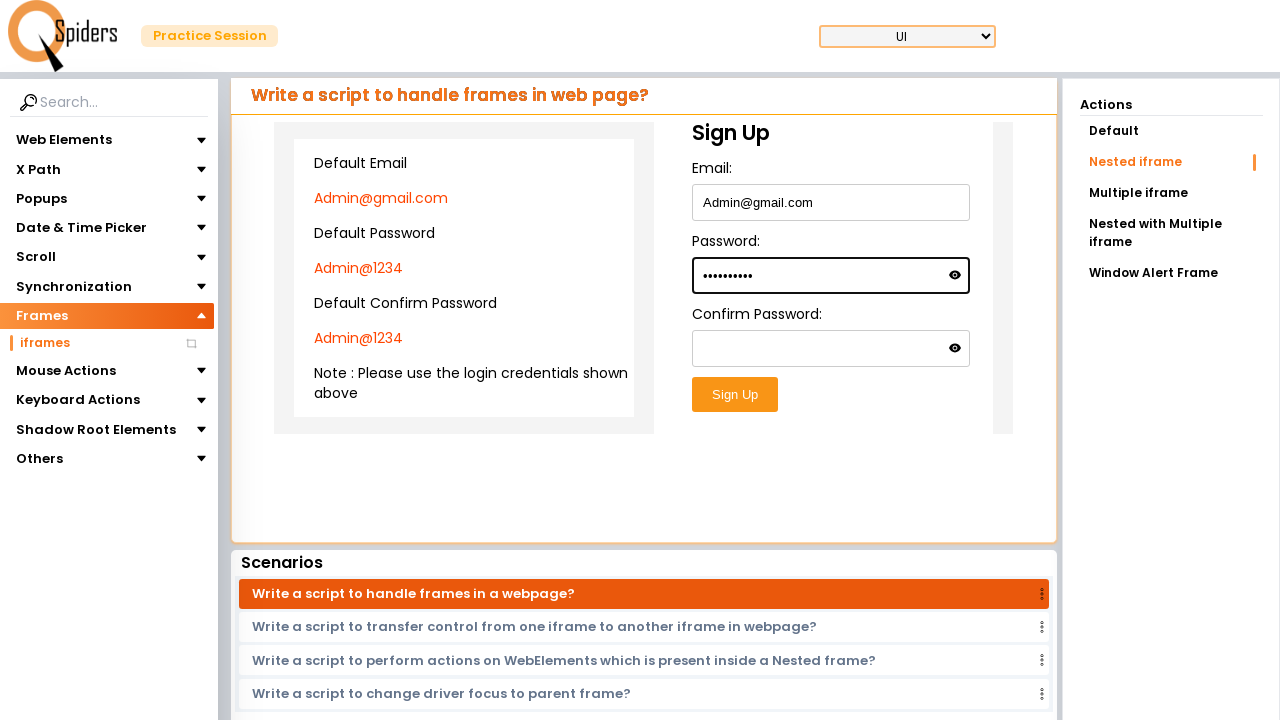

Filled confirm password field in nested iframe with default confirm password on iframe >> nth=0 >> internal:control=enter-frame >> iframe >> nth=0 >> internal:c
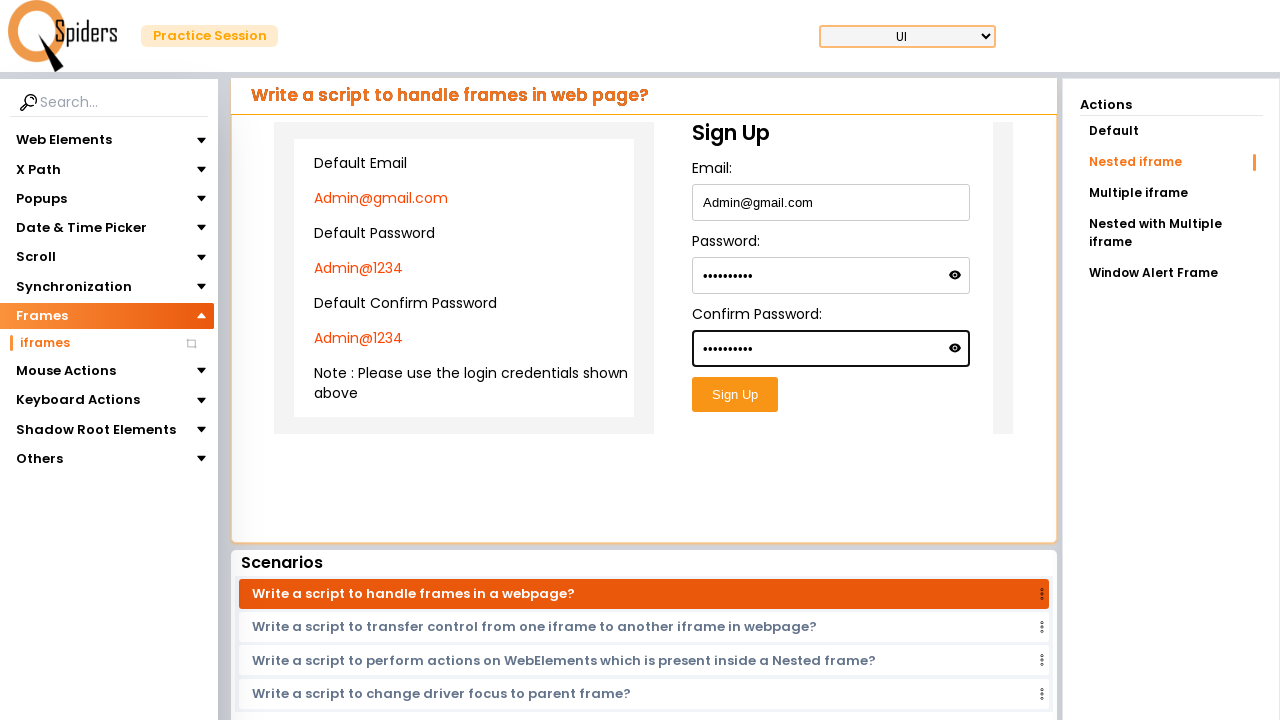

Clicked submit button to submit the form in nested iframe at (735, 395) on iframe >> nth=0 >> internal:control=enter-frame >> iframe >> nth=0 >> internal:c
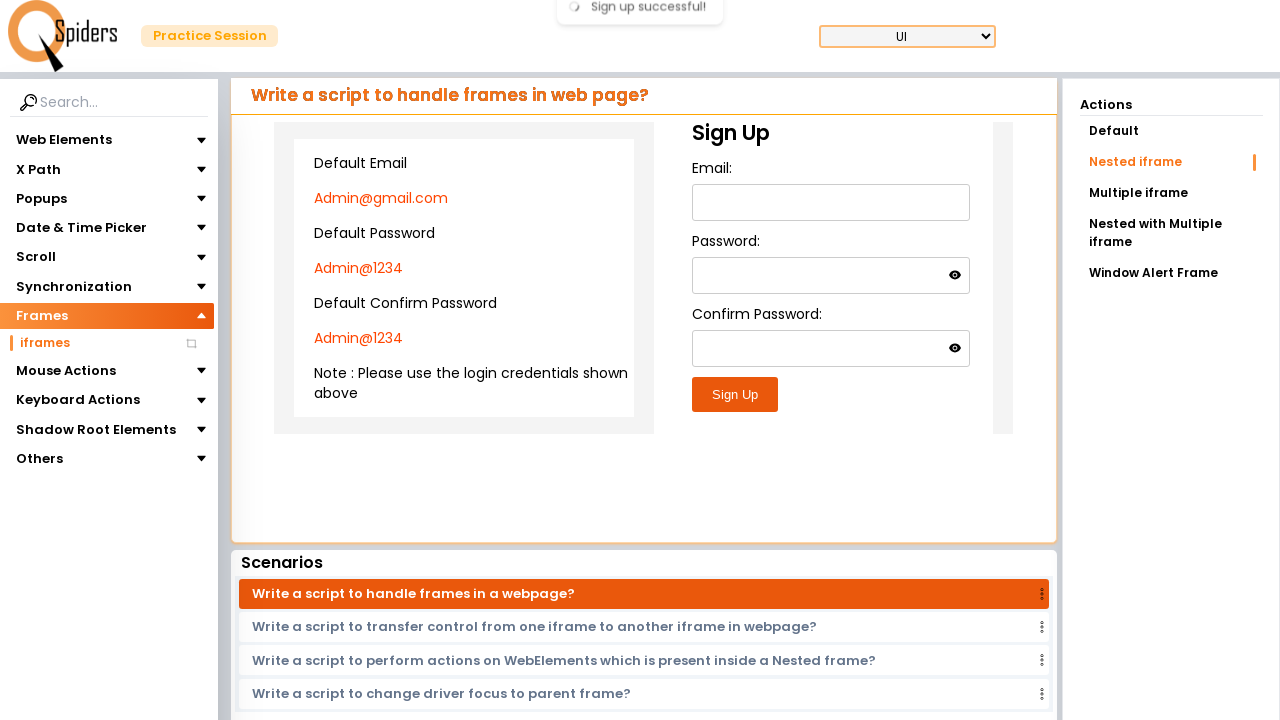

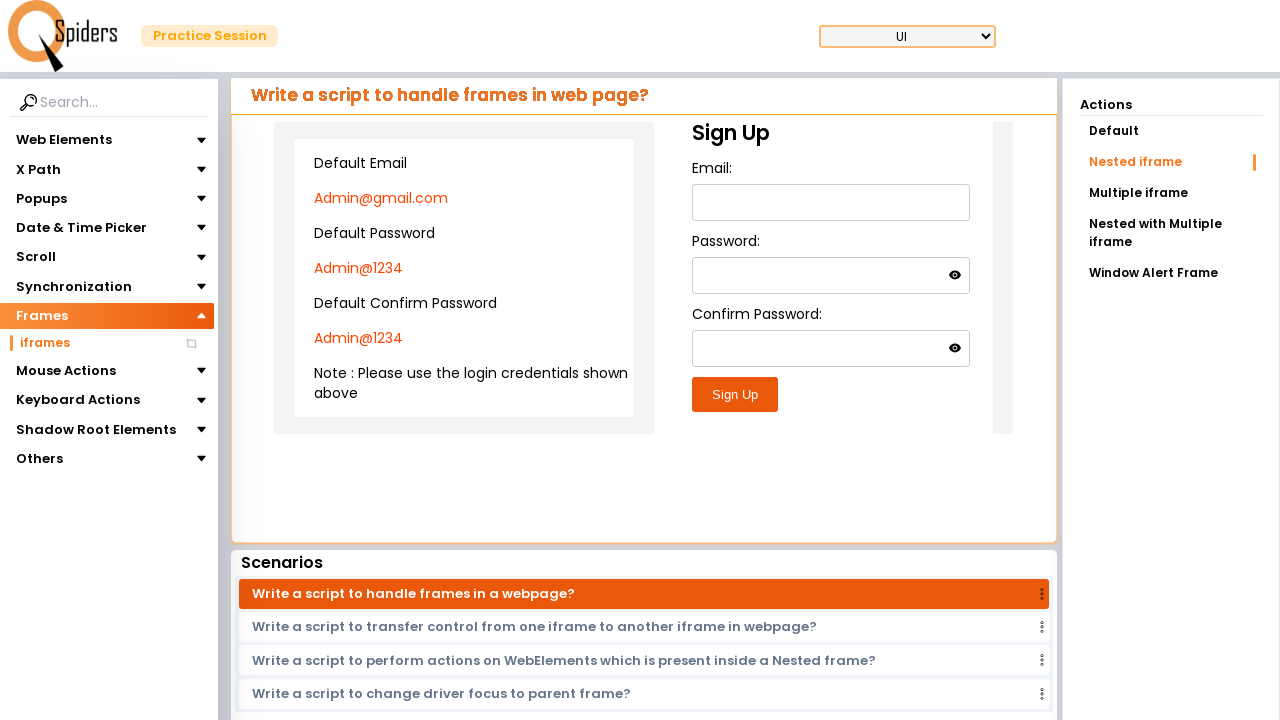